Tests iframe switching by CSS selector, fills a form field inside the iframe, then returns to main content

Starting URL: https://testeroprogramowania.github.io/selenium/iframe.html

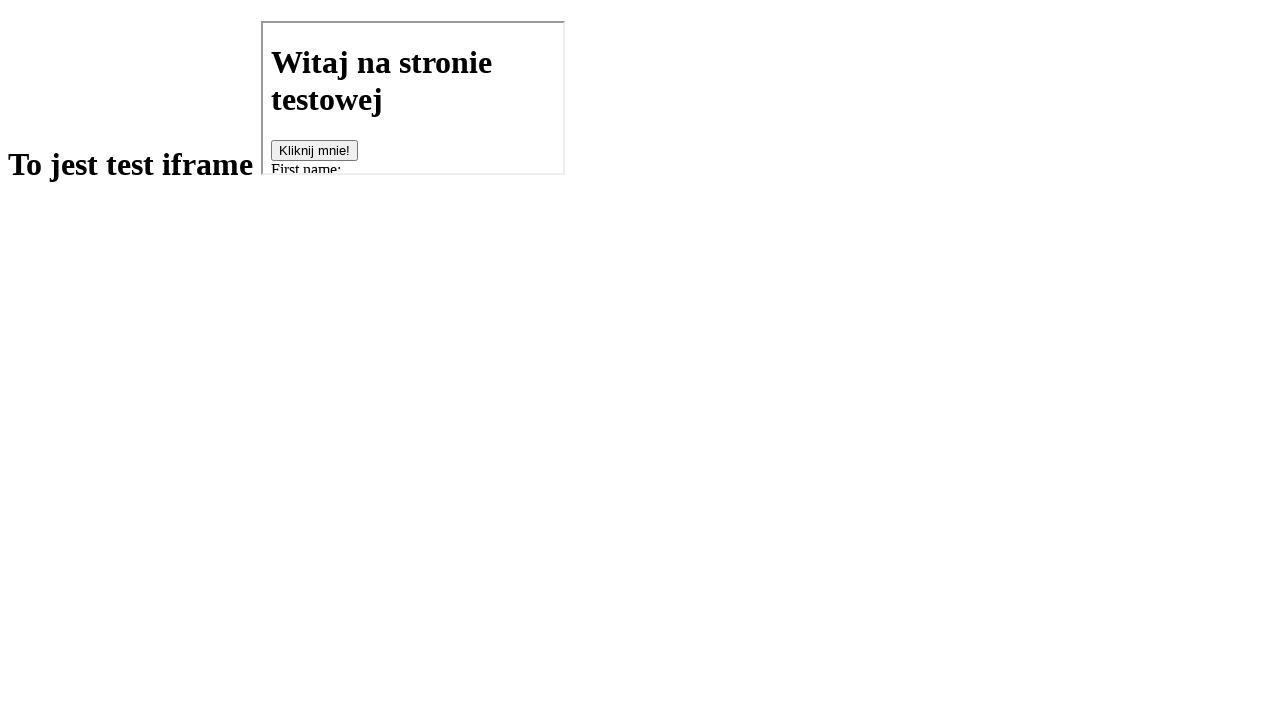

Navigated to iframe test page
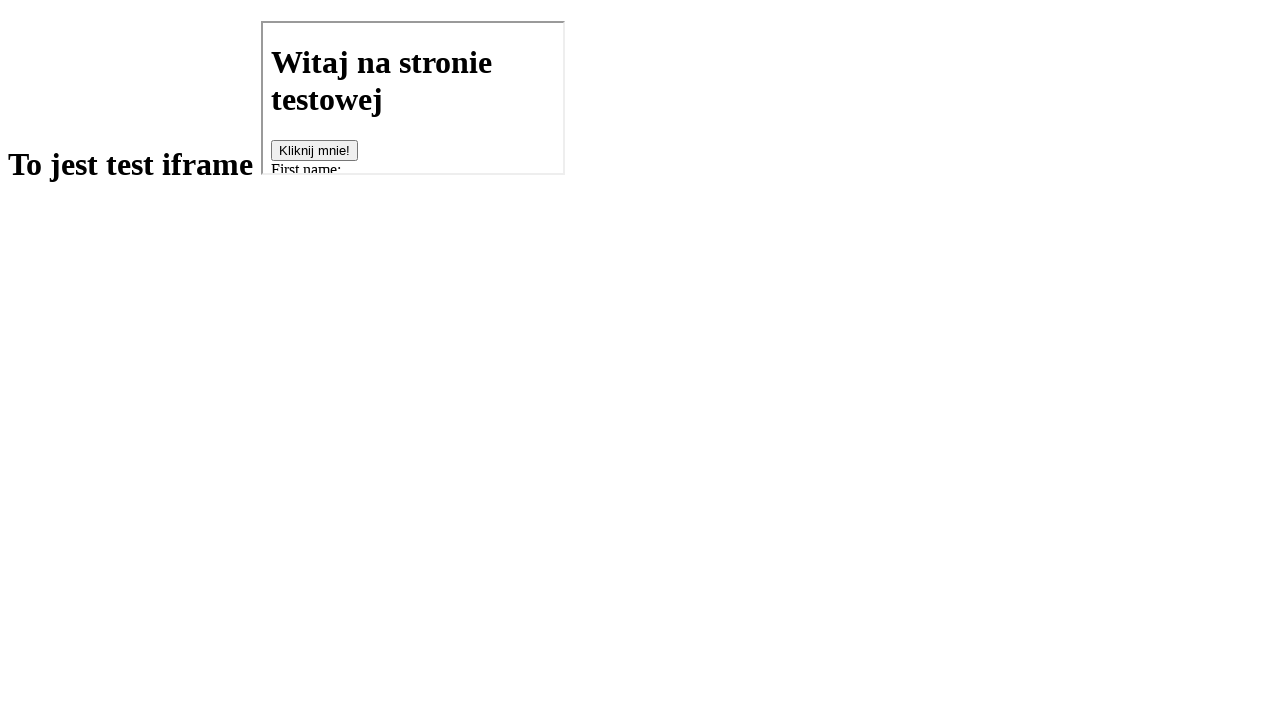

Located iframe with CSS selector
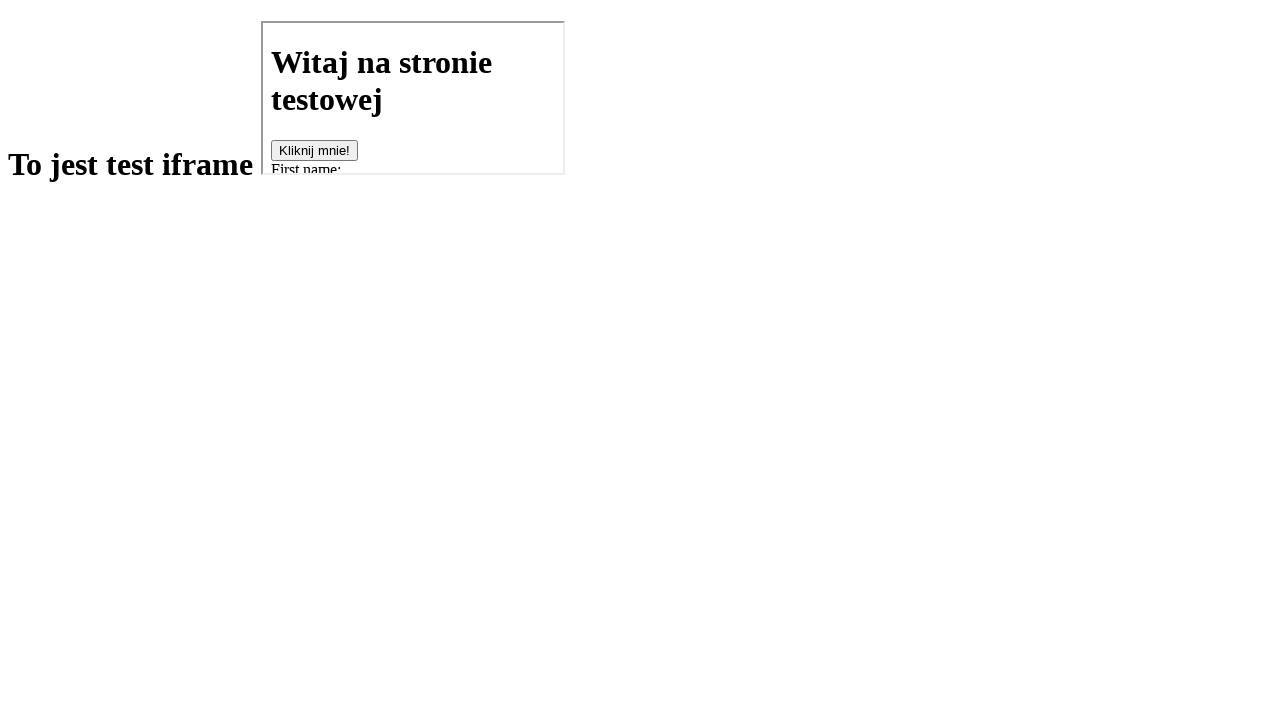

Filled fname field inside iframe with 'Przemek' on iframe[src='basics.html'] >> internal:control=enter-frame >> input[name='fname']
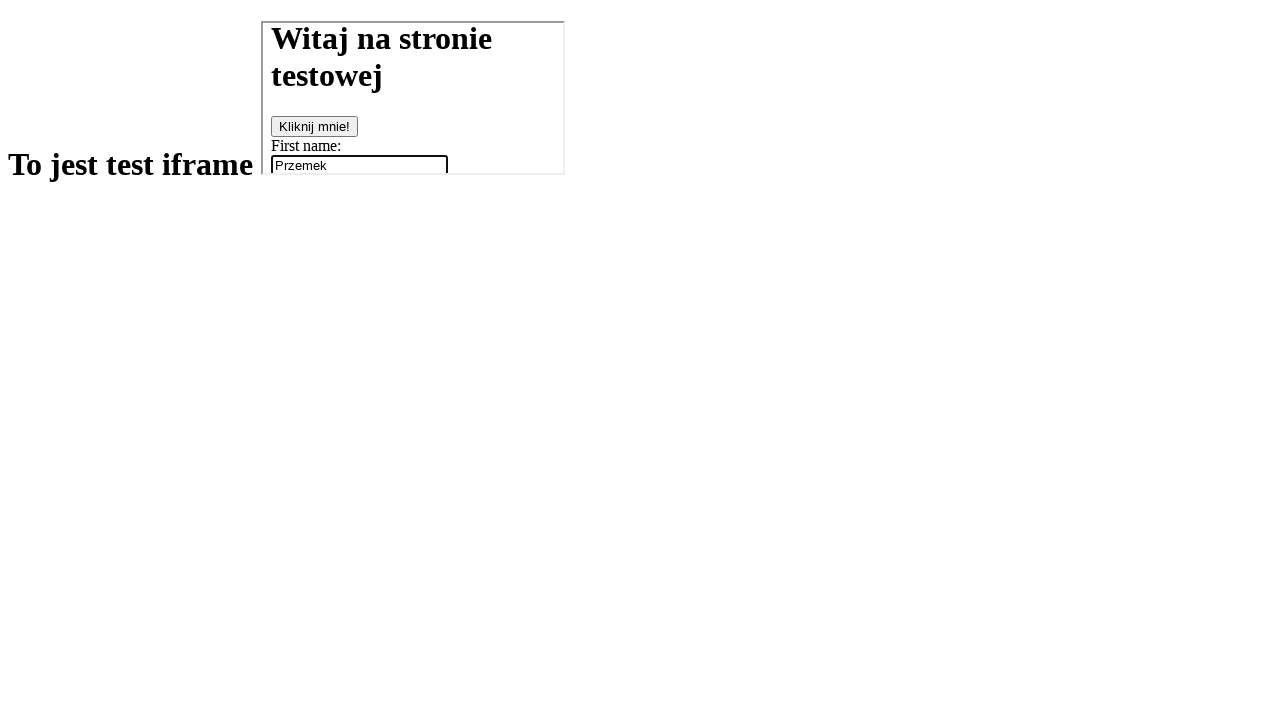

Retrieved h1 heading text from main content
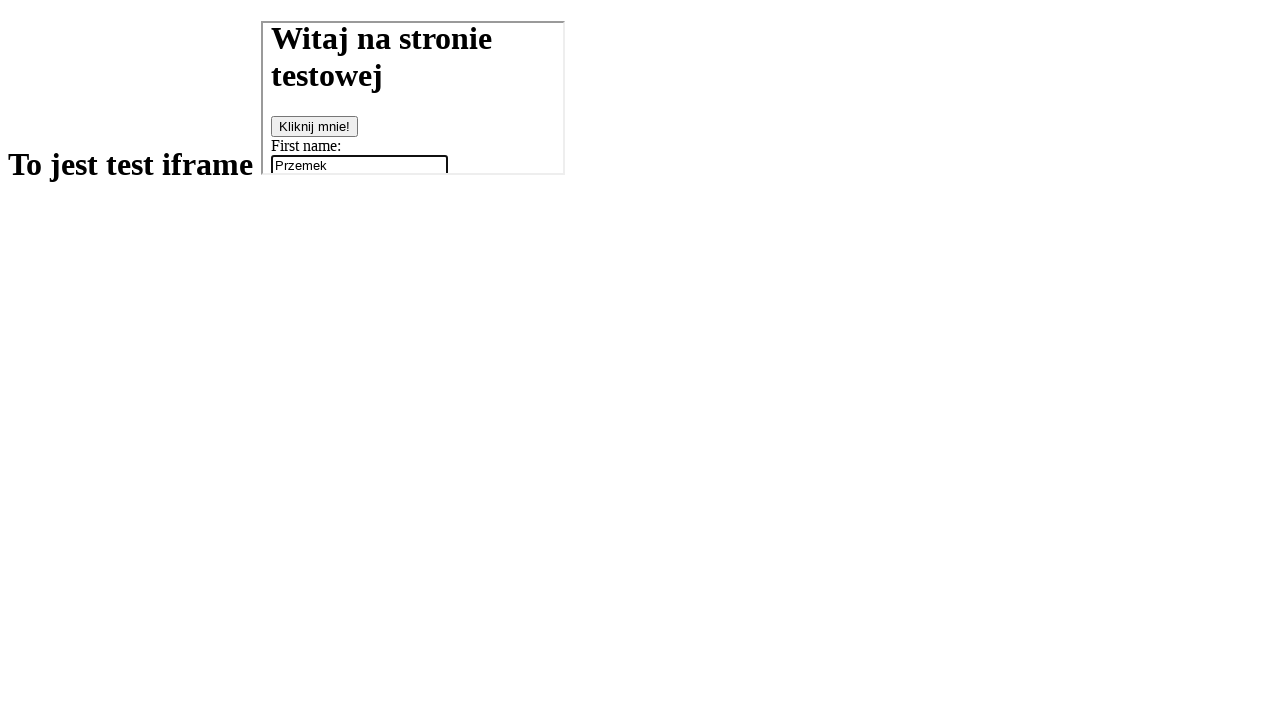

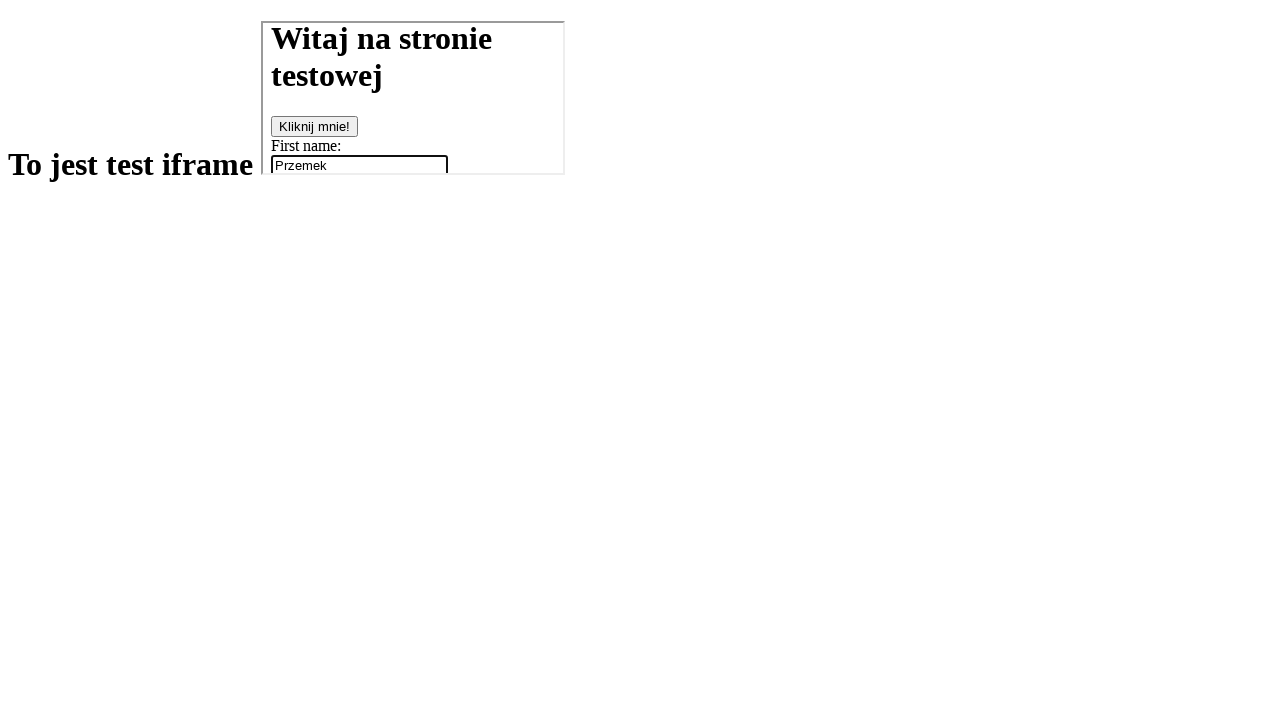